Opens a browser, navigates to Vue.js website, then visits multiple sites (YouTube, Python.org, MongoDB) and returns to Vue.js

Starting URL: https://vuejs.org/

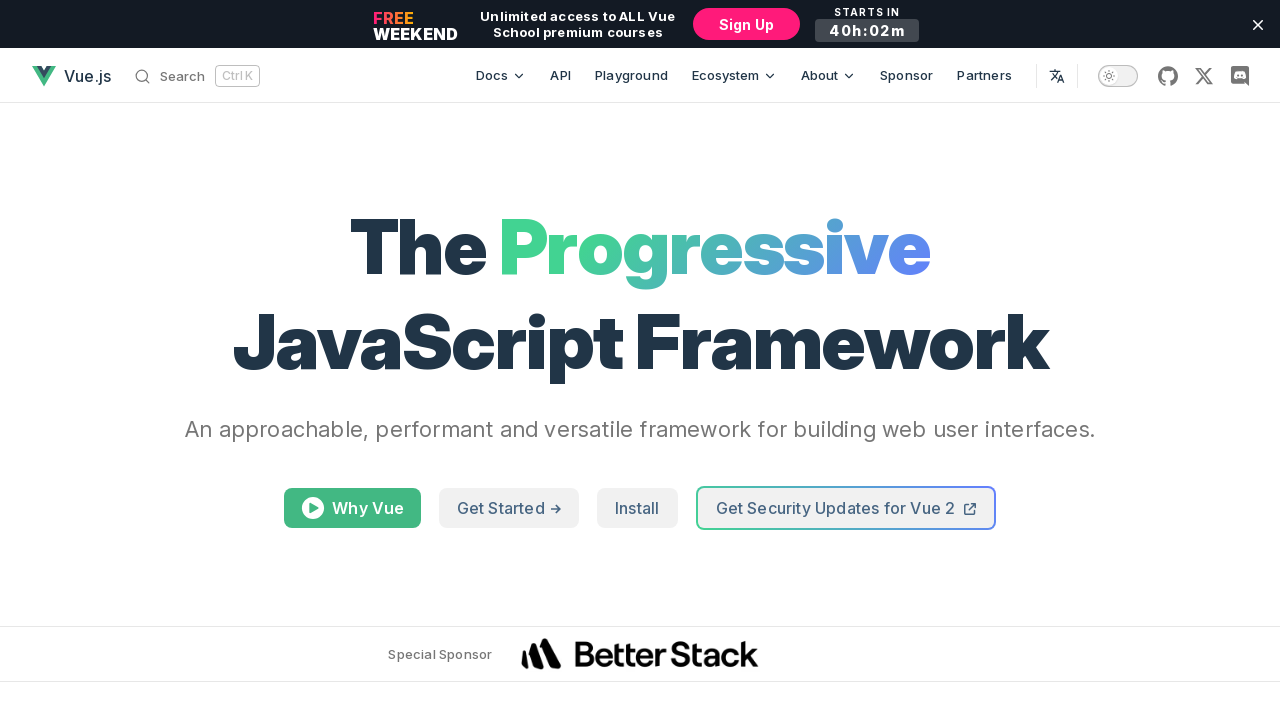

Navigated to YouTube
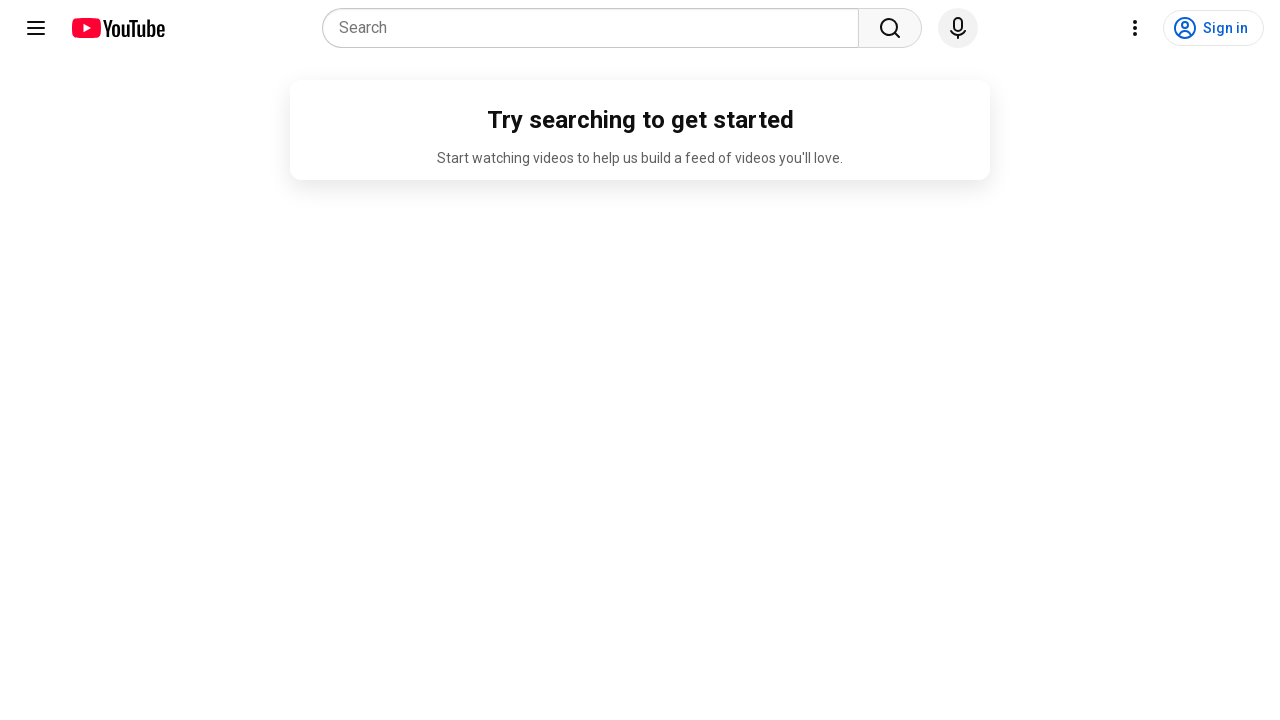

Navigated to Python.org
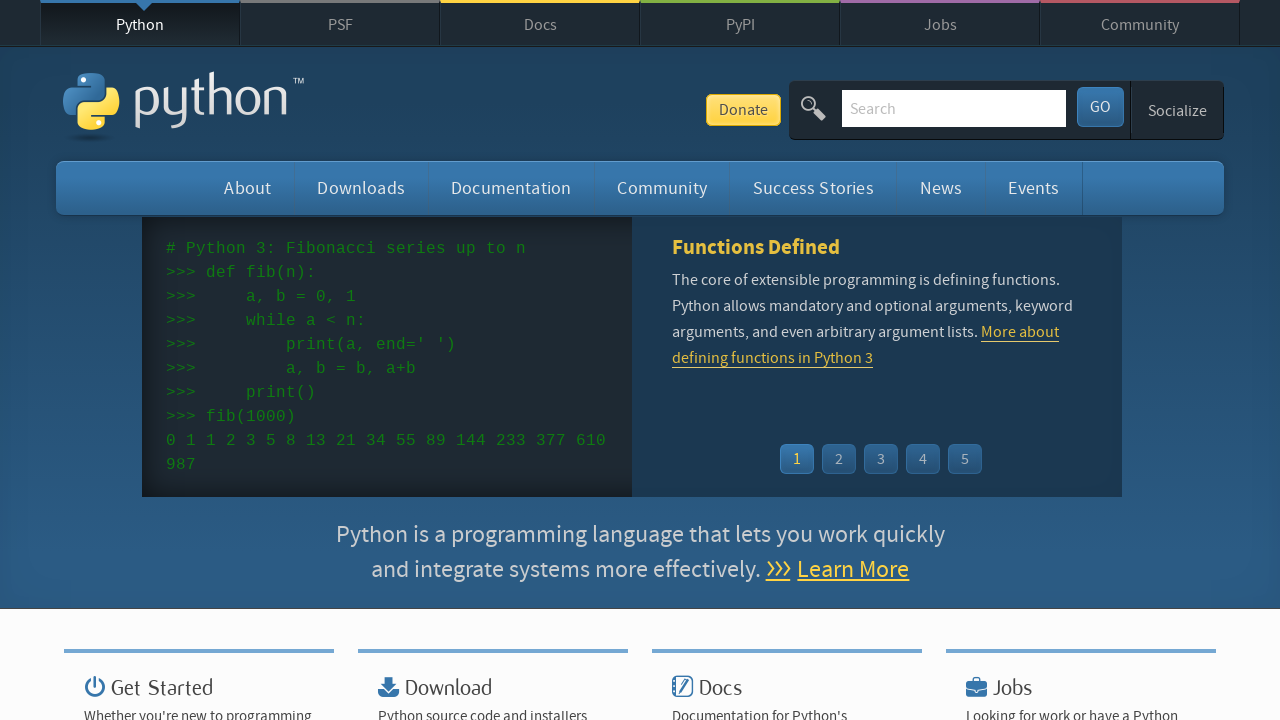

Navigated to MongoDB
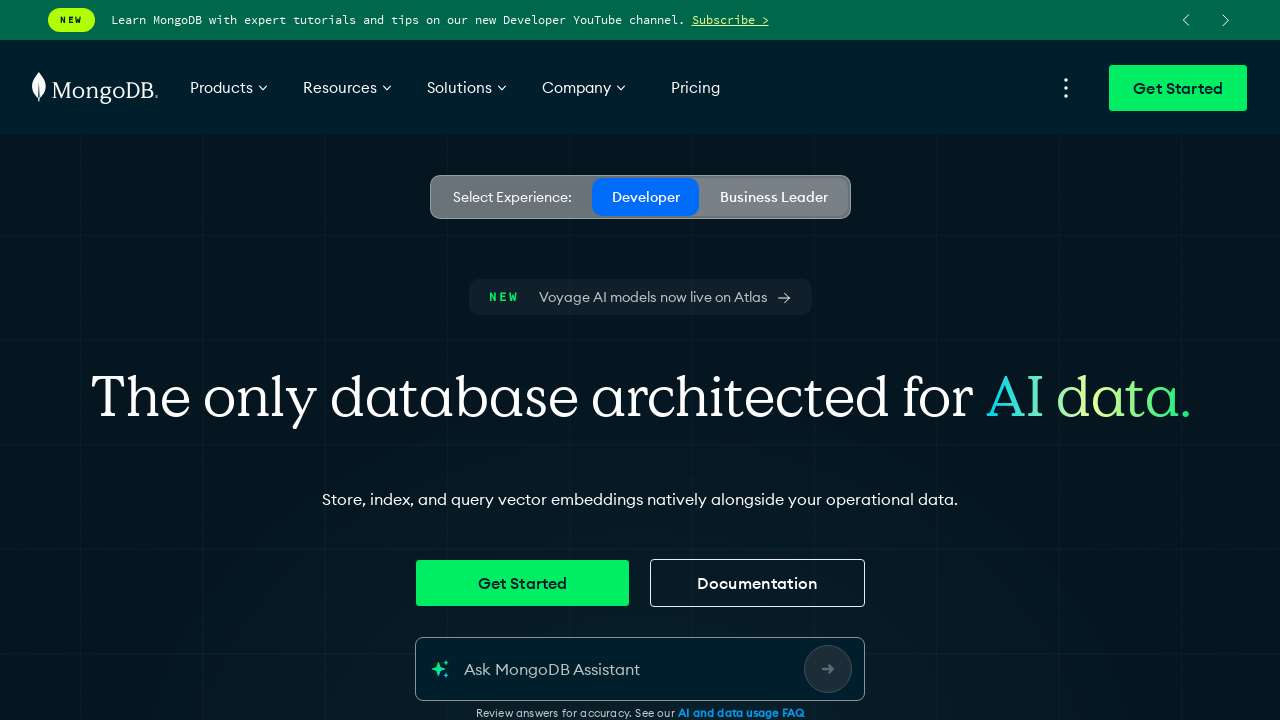

Navigated back to Vue.js
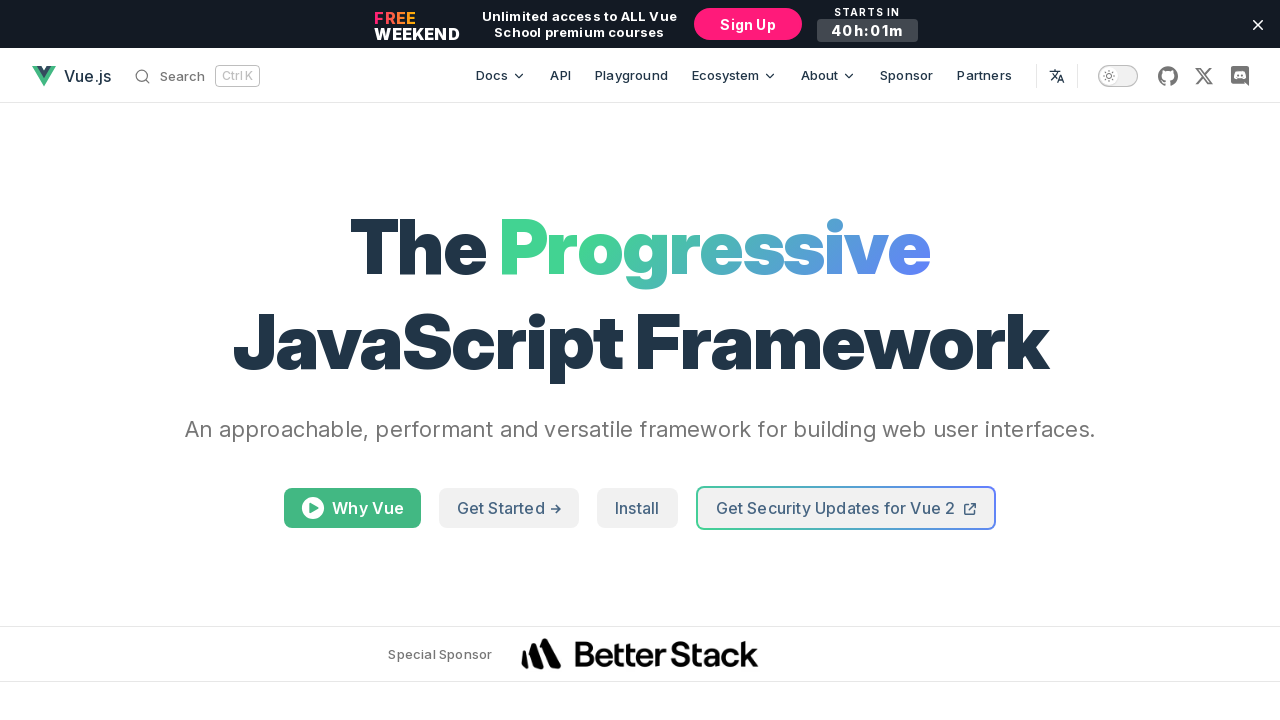

Waited for 5 seconds
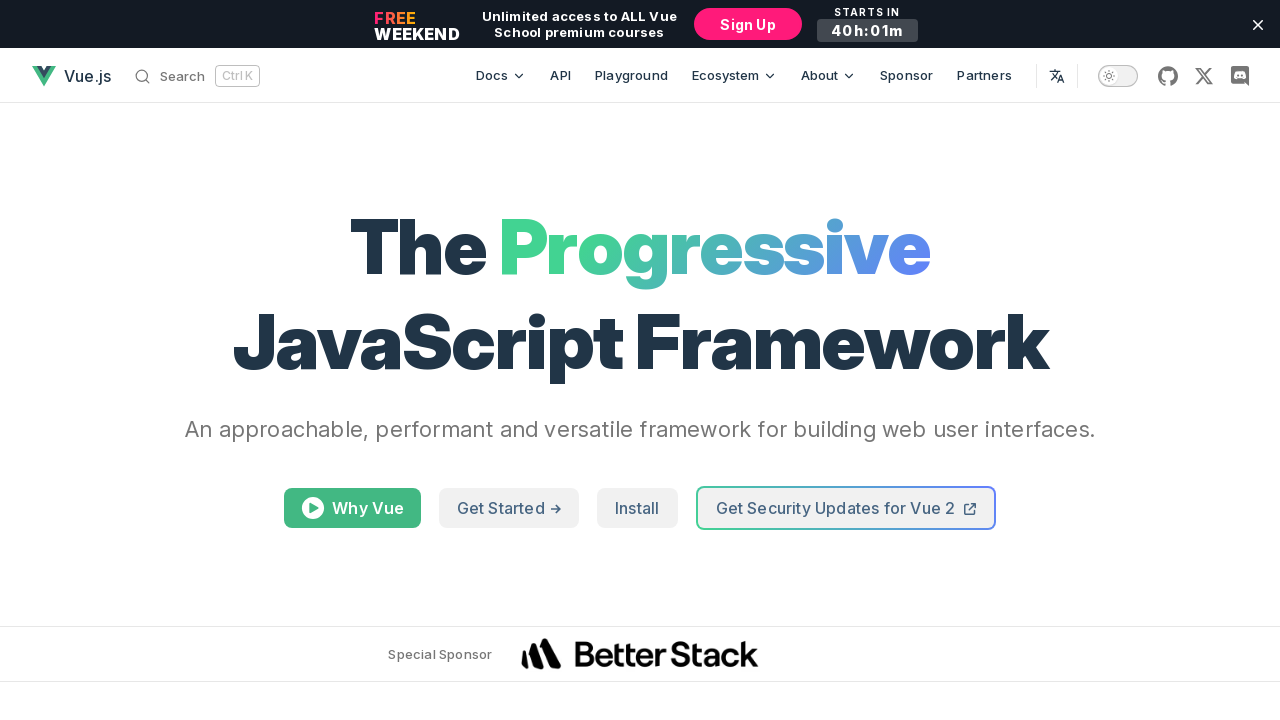

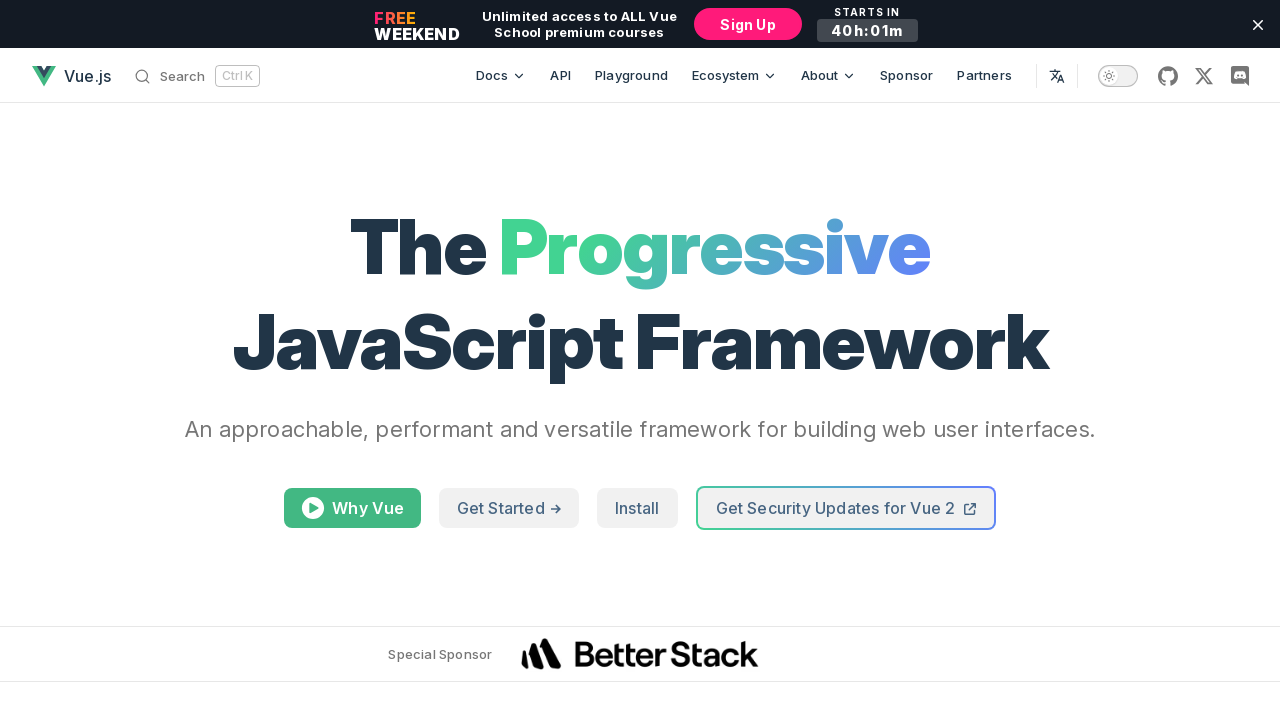